Tests JavaScript alert handling by entering a name, clicking a confirm button, and accepting the alert dialog

Starting URL: https://rahulshettyacademy.com/AutomationPractice/

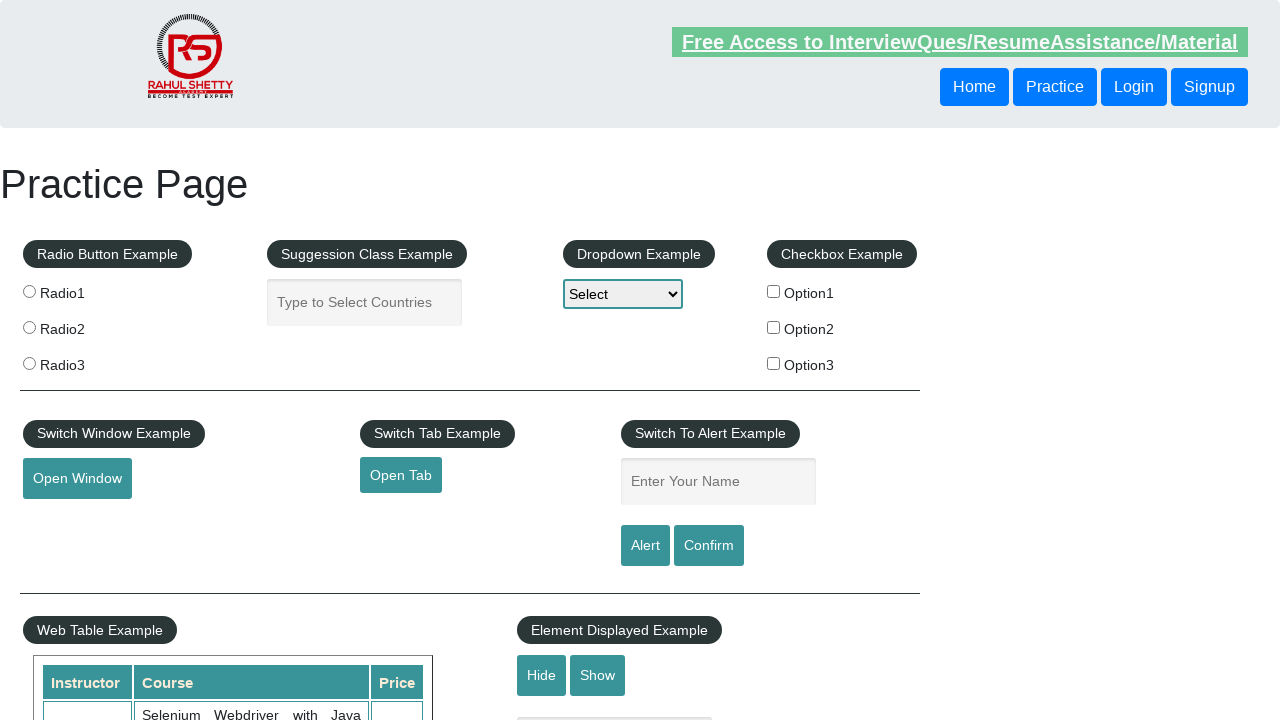

Filled name input field with 'Deo Prasad Shaw' on input[name='enter-name']
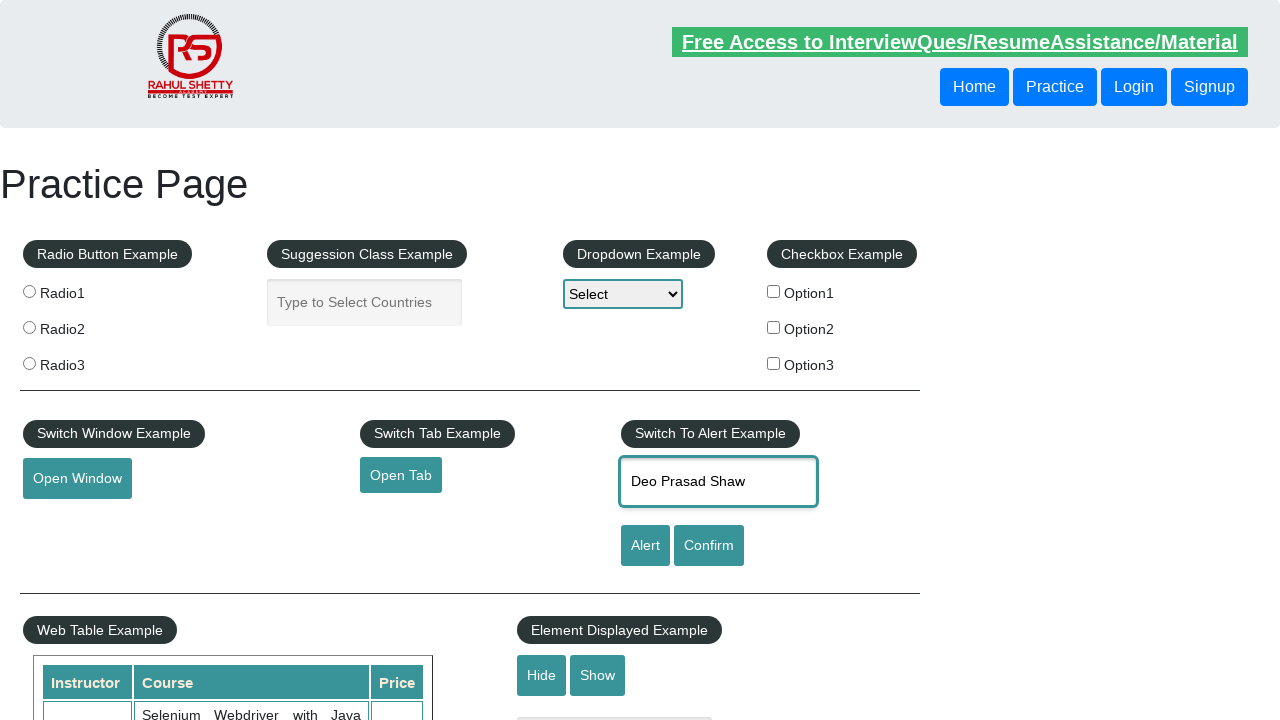

Clicked confirm button to trigger alert dialog at (709, 546) on #confirmbtn
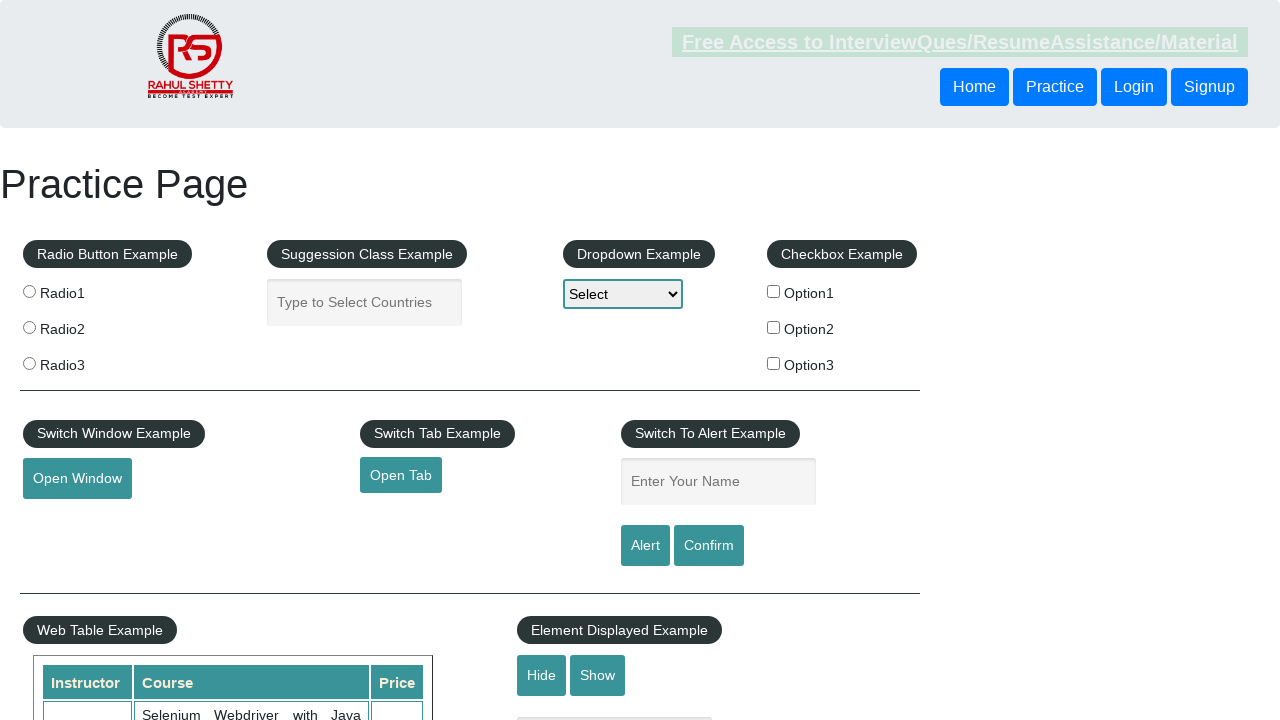

Set up alert dialog handler to accept alerts
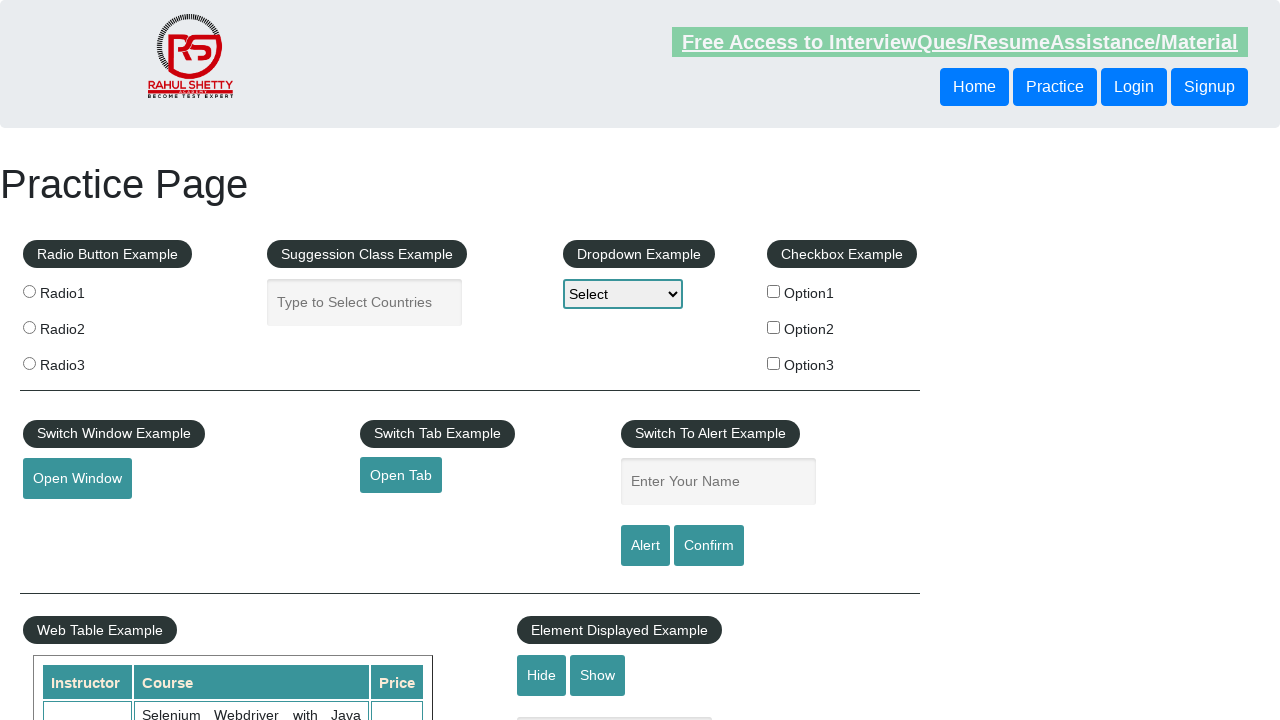

Waited 2 seconds for alert to be processed
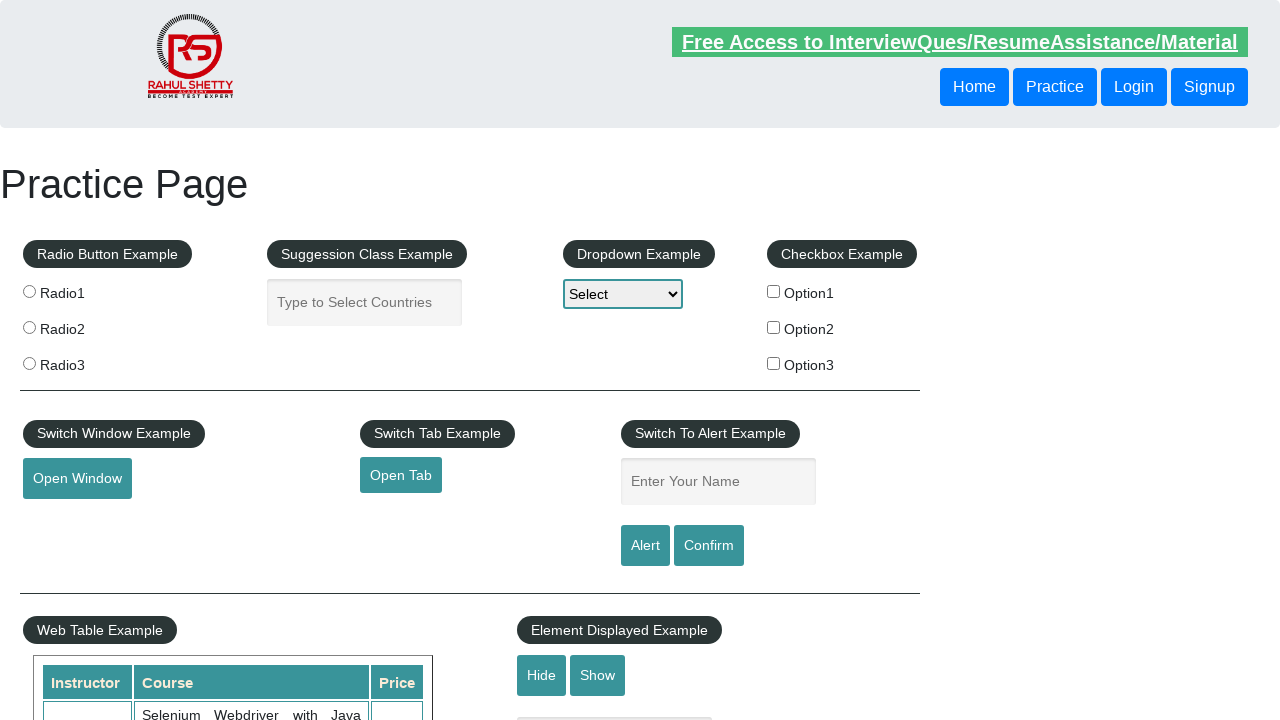

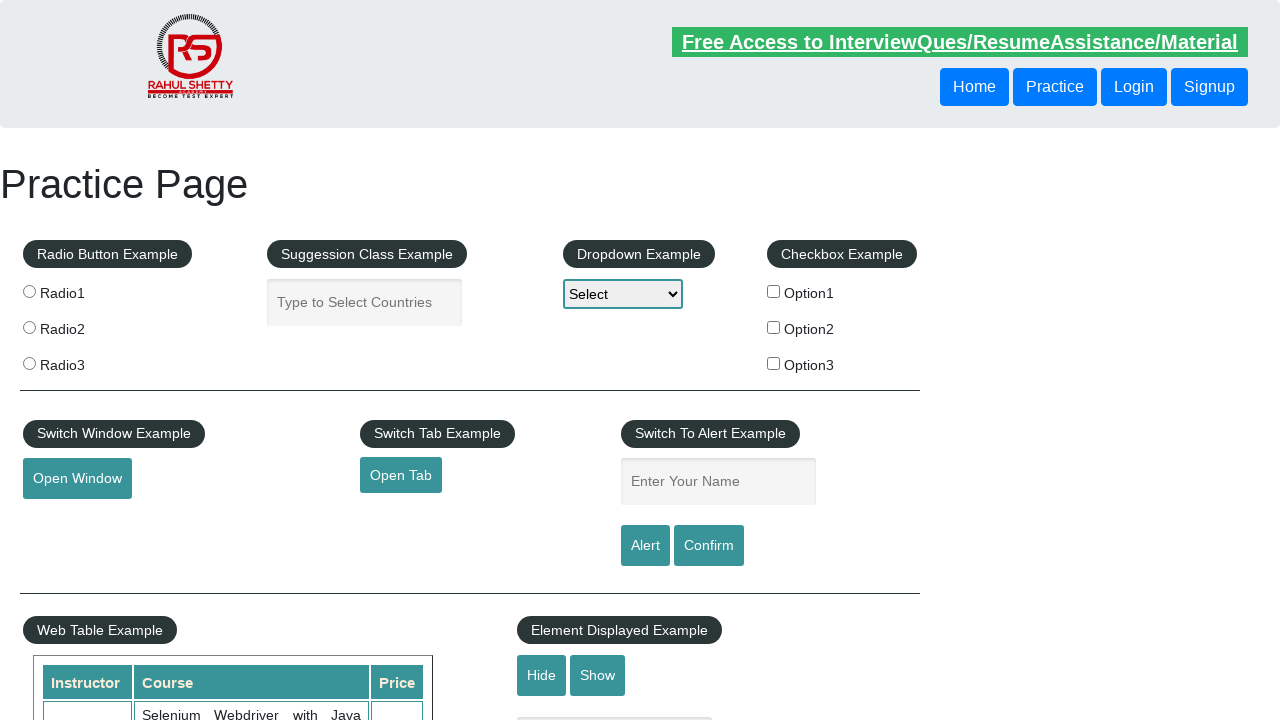